Tests navigation from the Training Support homepage to the About Us page by clicking the About Us link and verifying the page titles.

Starting URL: https://training-support.net

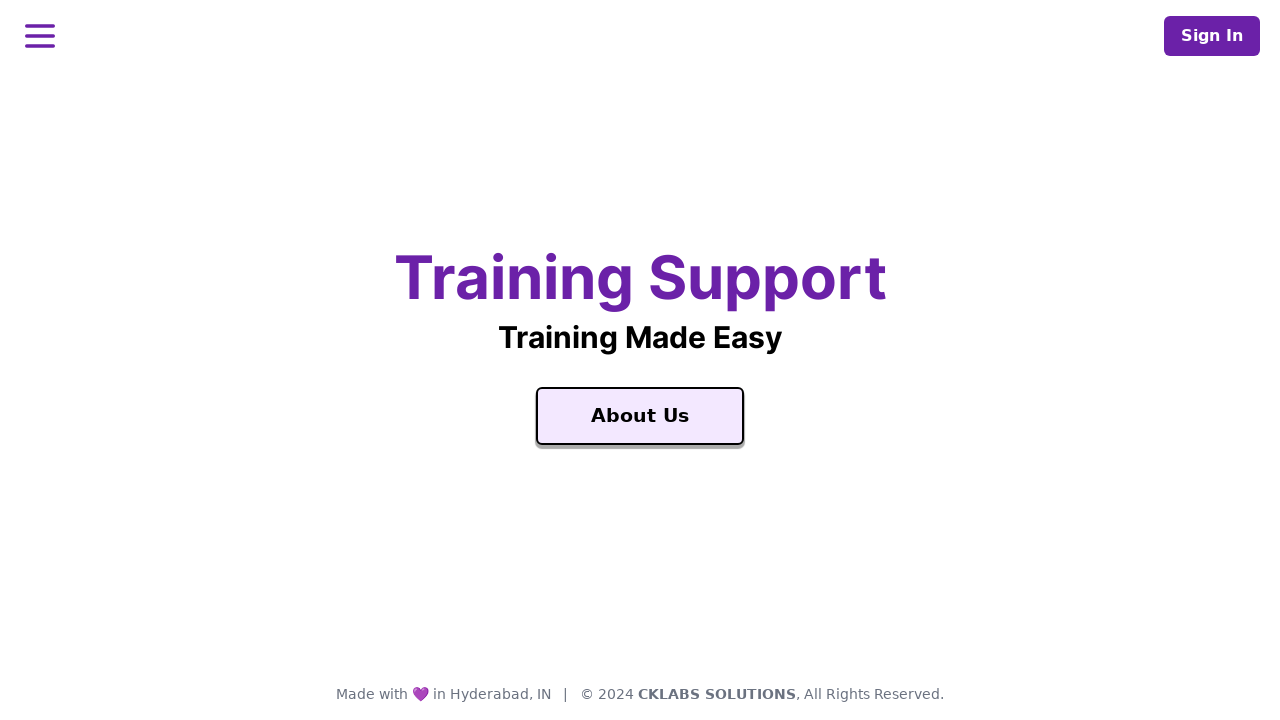

Verified home page title is 'Training Support'
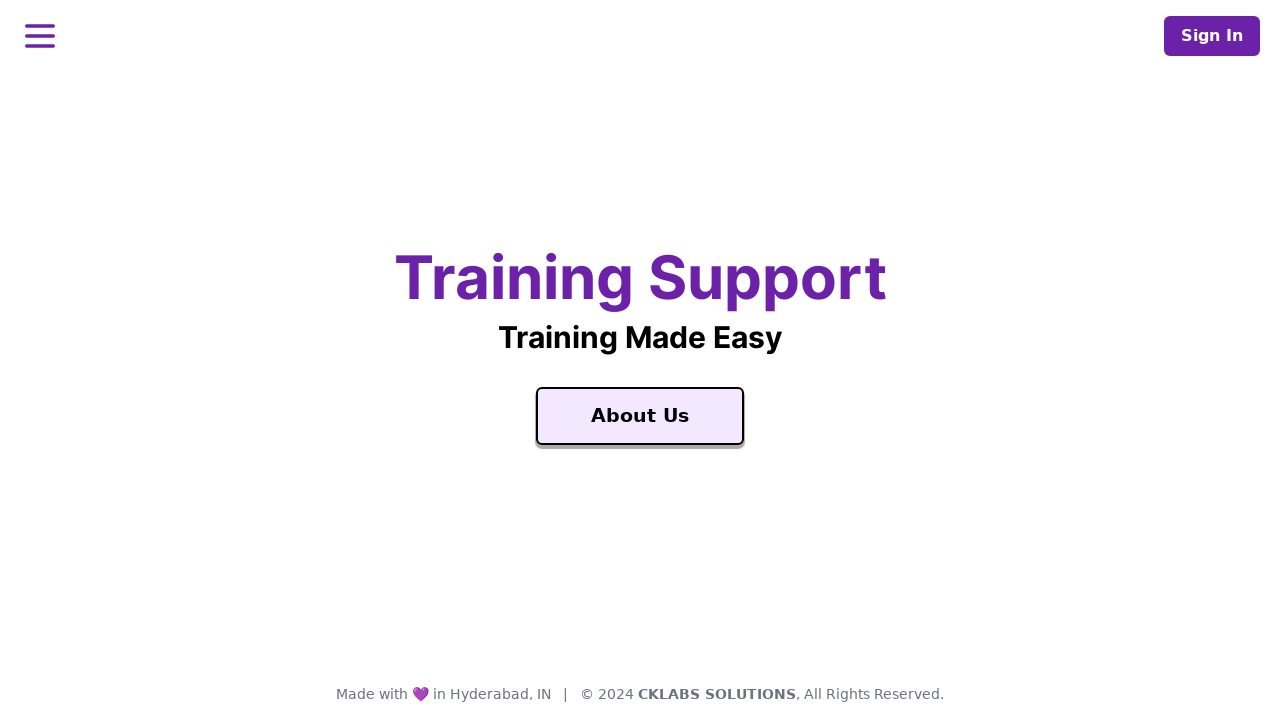

Clicked About Us link at (640, 416) on text=About Us
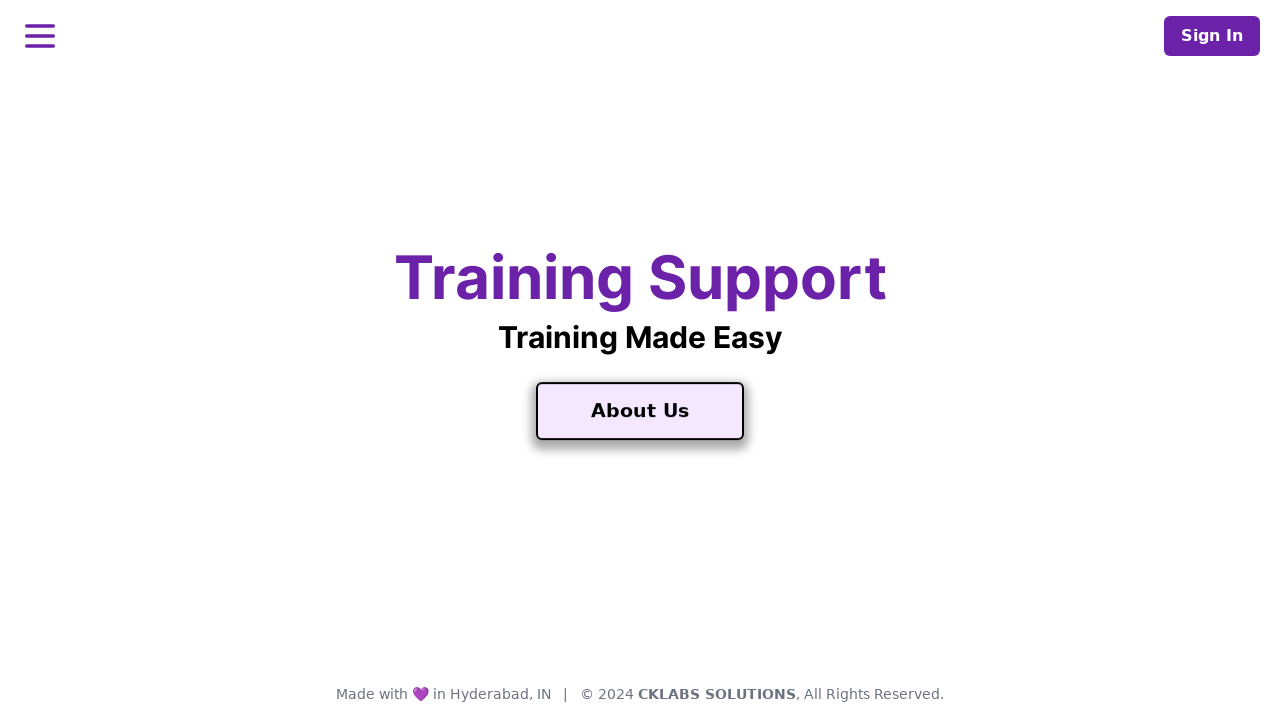

Waited for About page to load
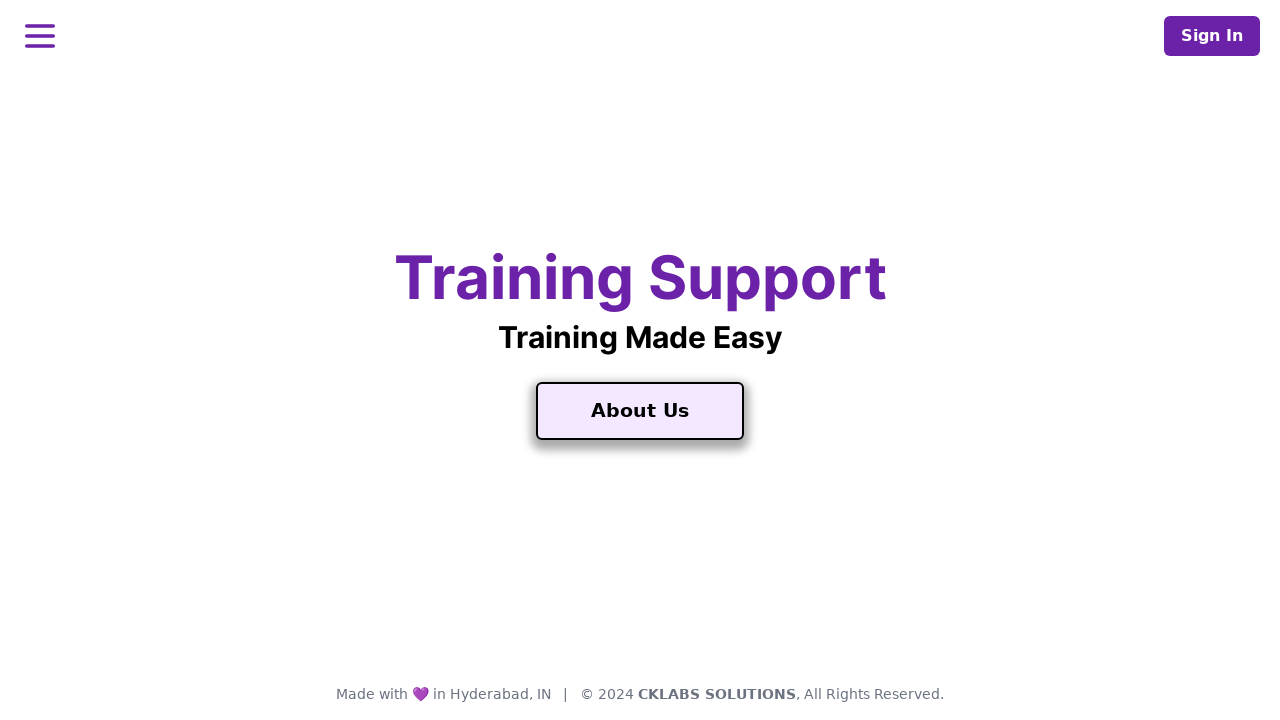

Verified About page title is 'About Training Support'
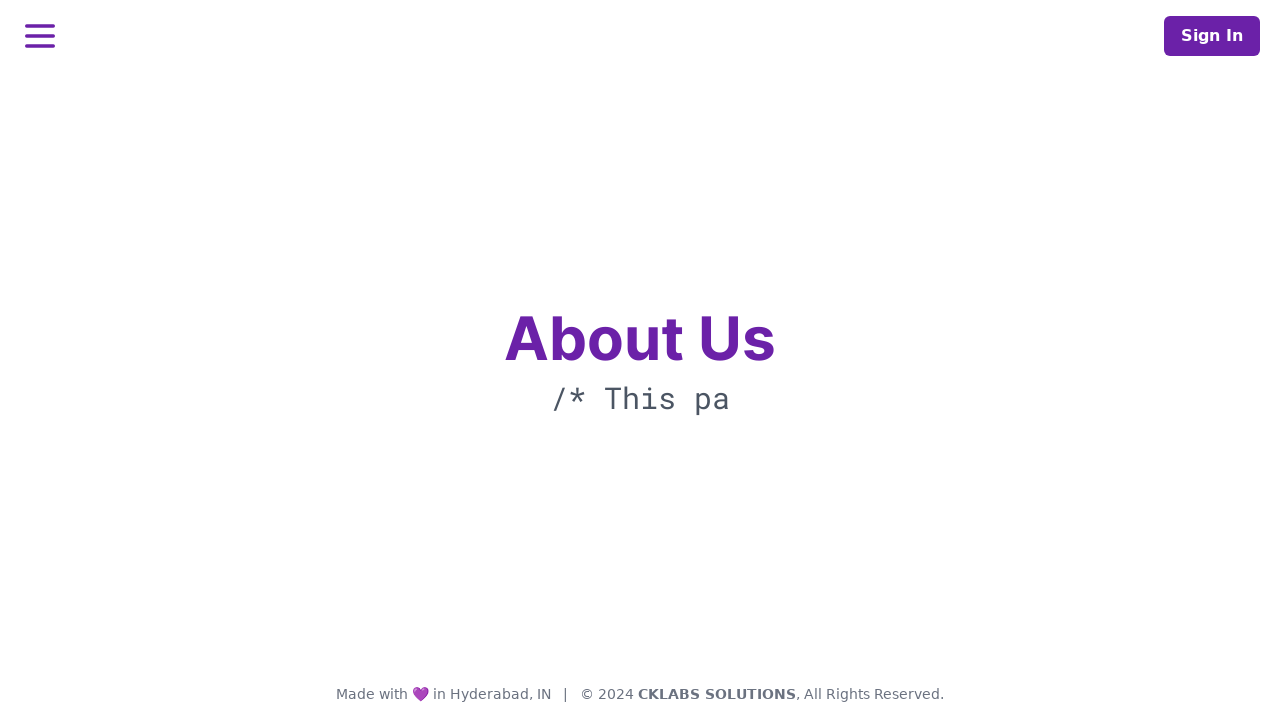

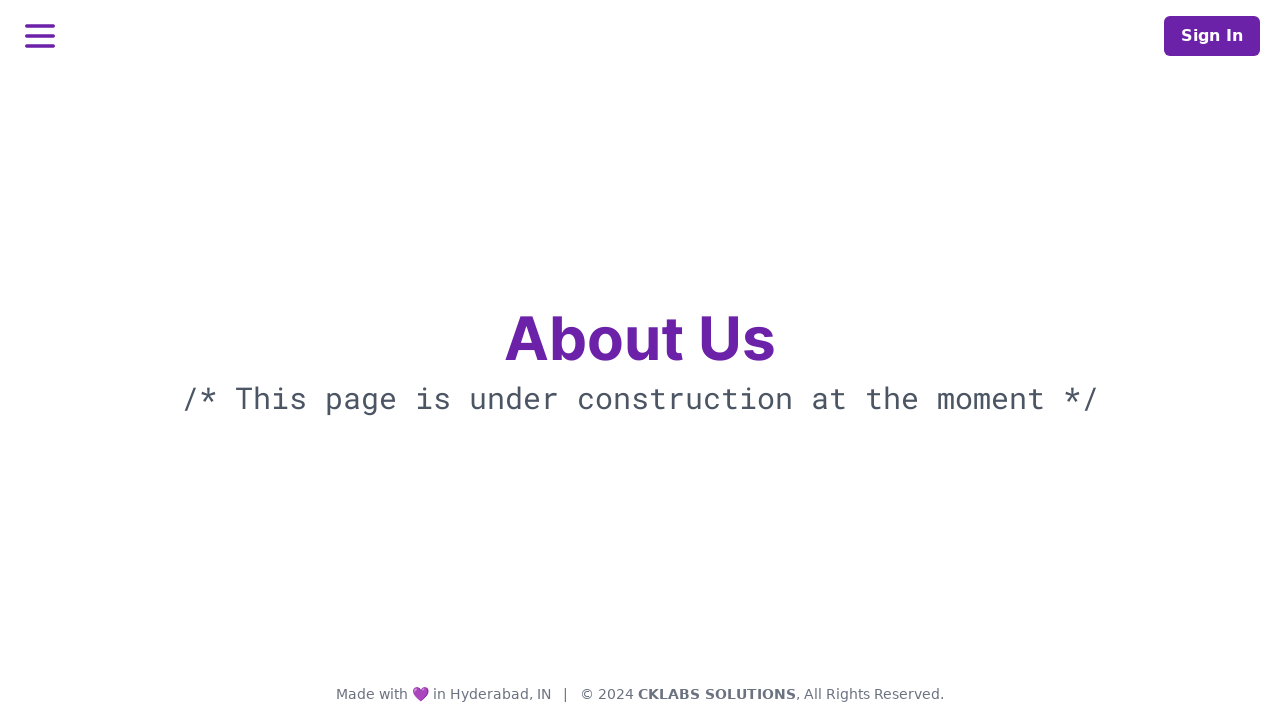